Tests keyboard input by clicking the target input field and sending the Shift key

Starting URL: https://the-internet.herokuapp.com/key_presses

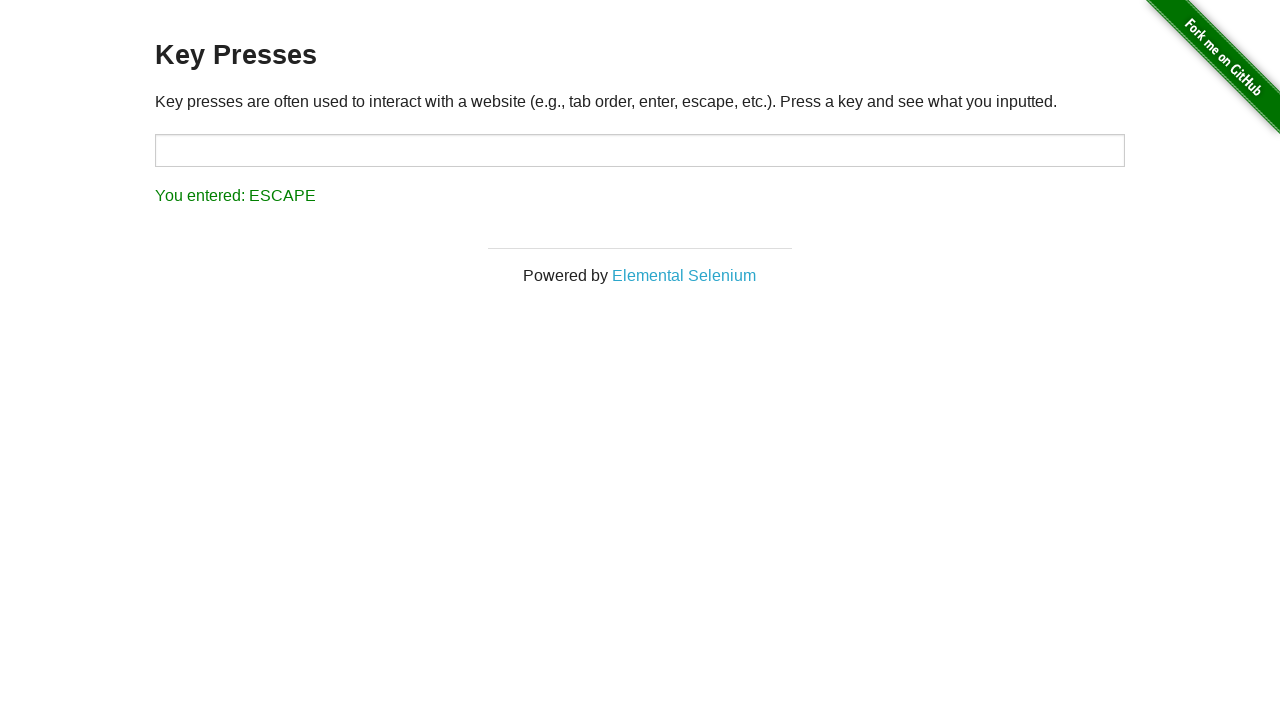

Navigated to the-internet.herokuapp.com/key_presses
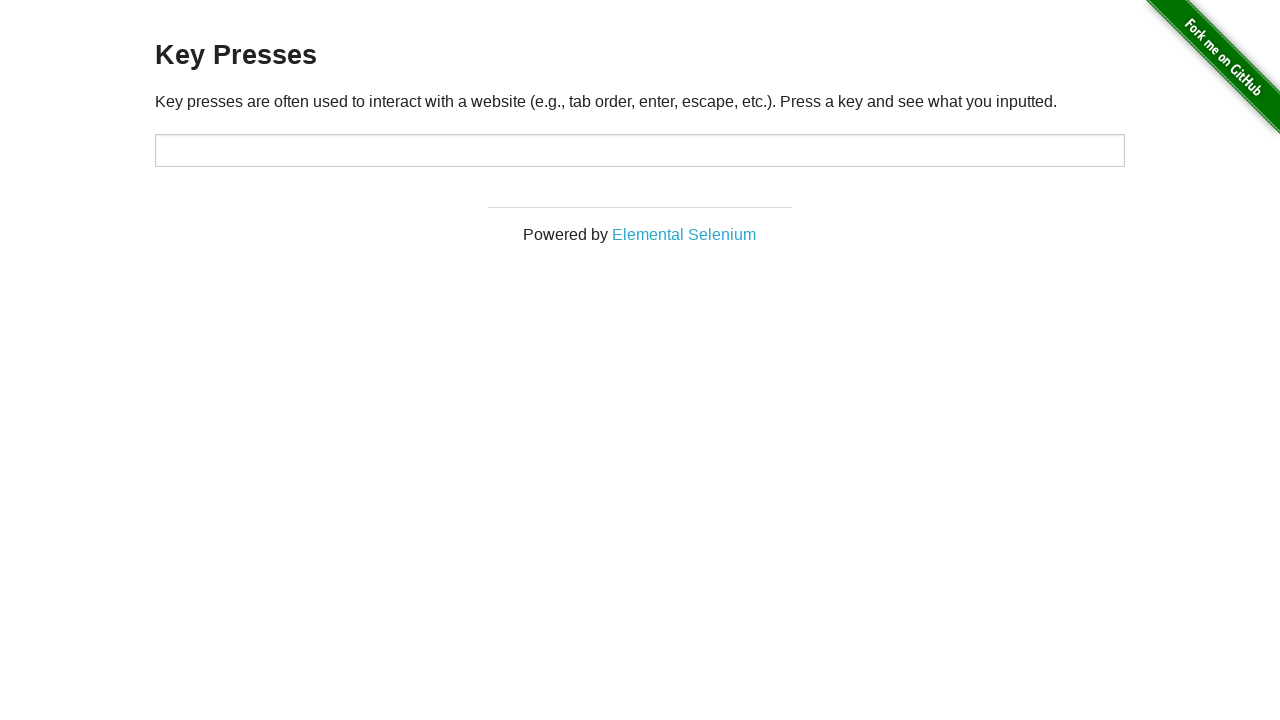

Clicked on the target input field at (640, 150) on #target
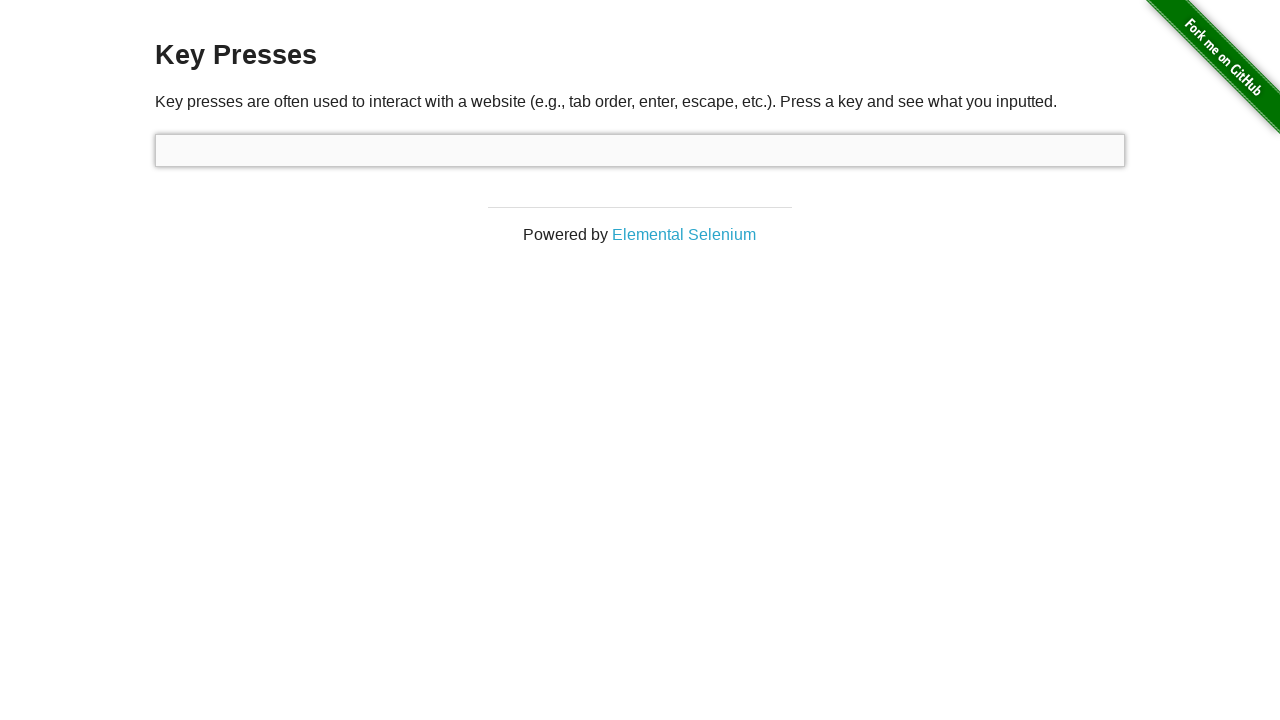

Pressed Shift key
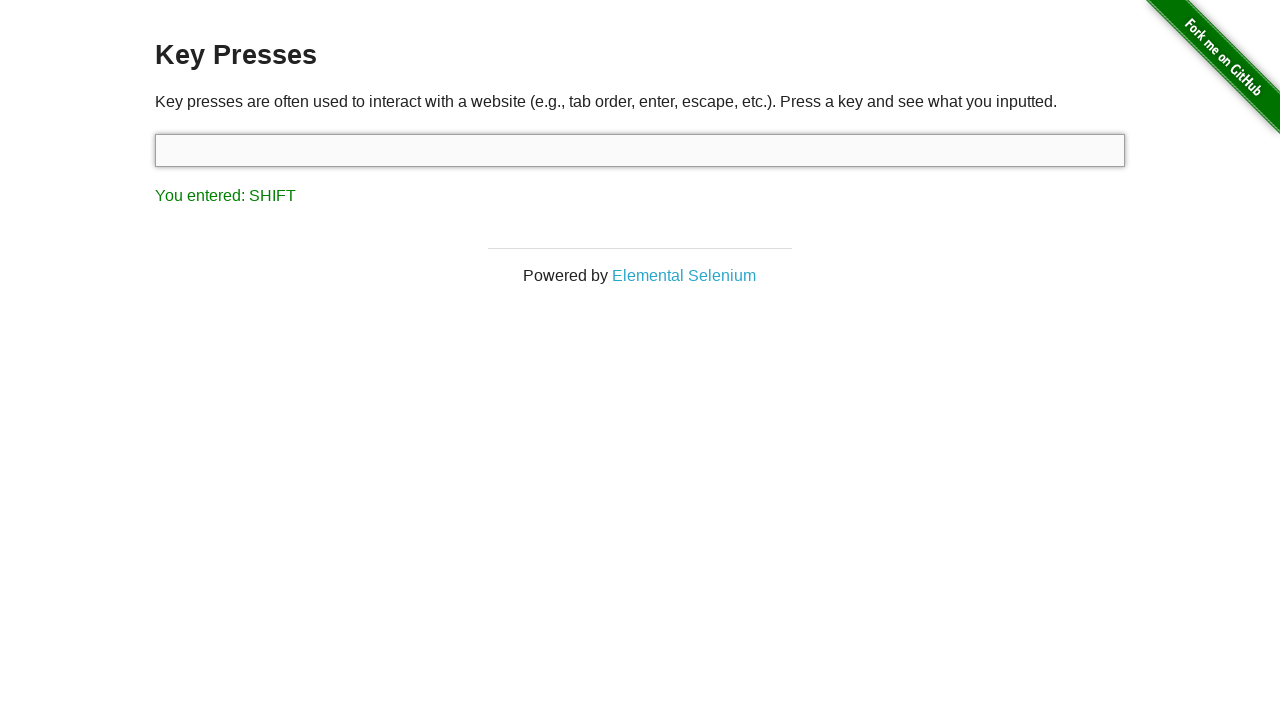

Result element appeared after Shift key press
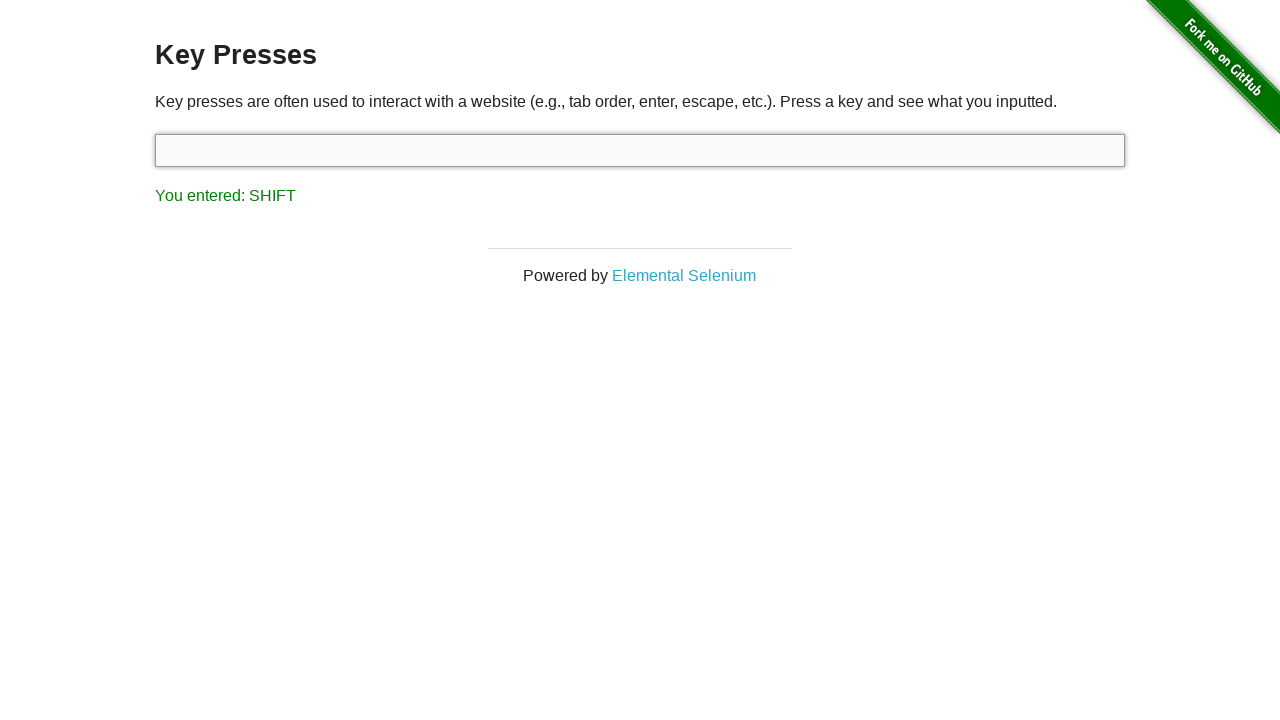

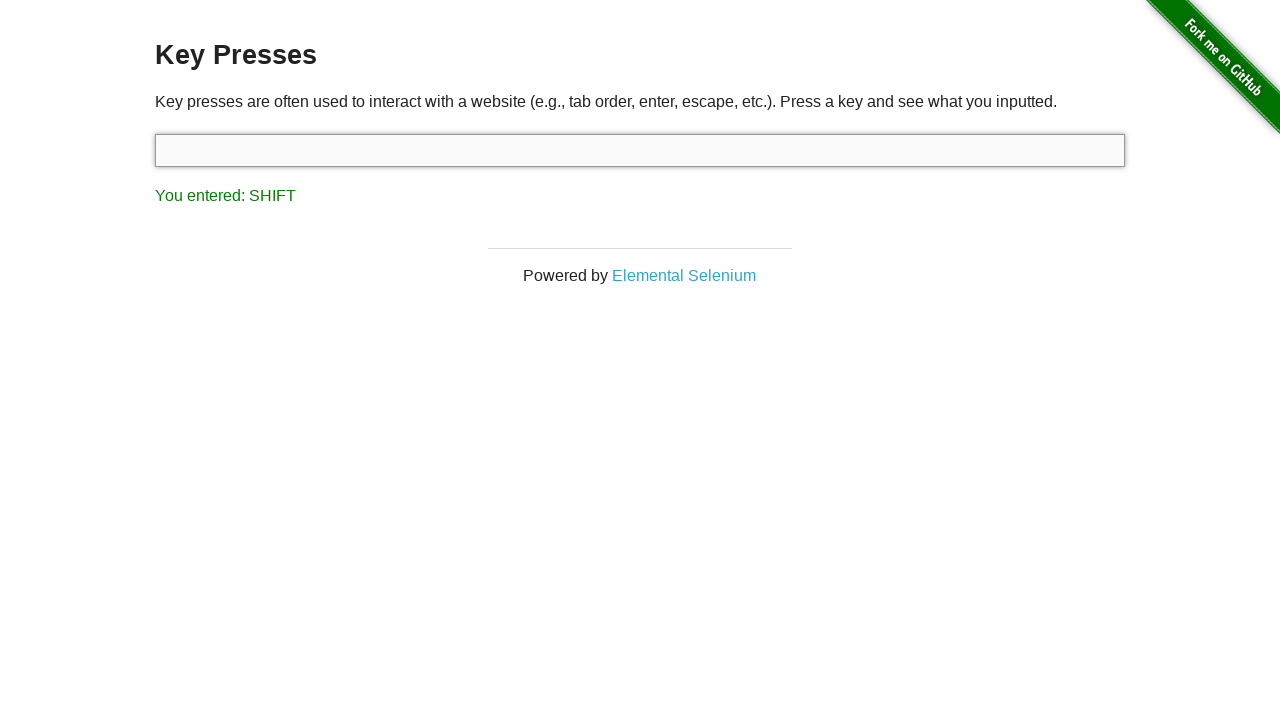